Clicks a simple link to test navigation

Starting URL: https://demoqa.com/links

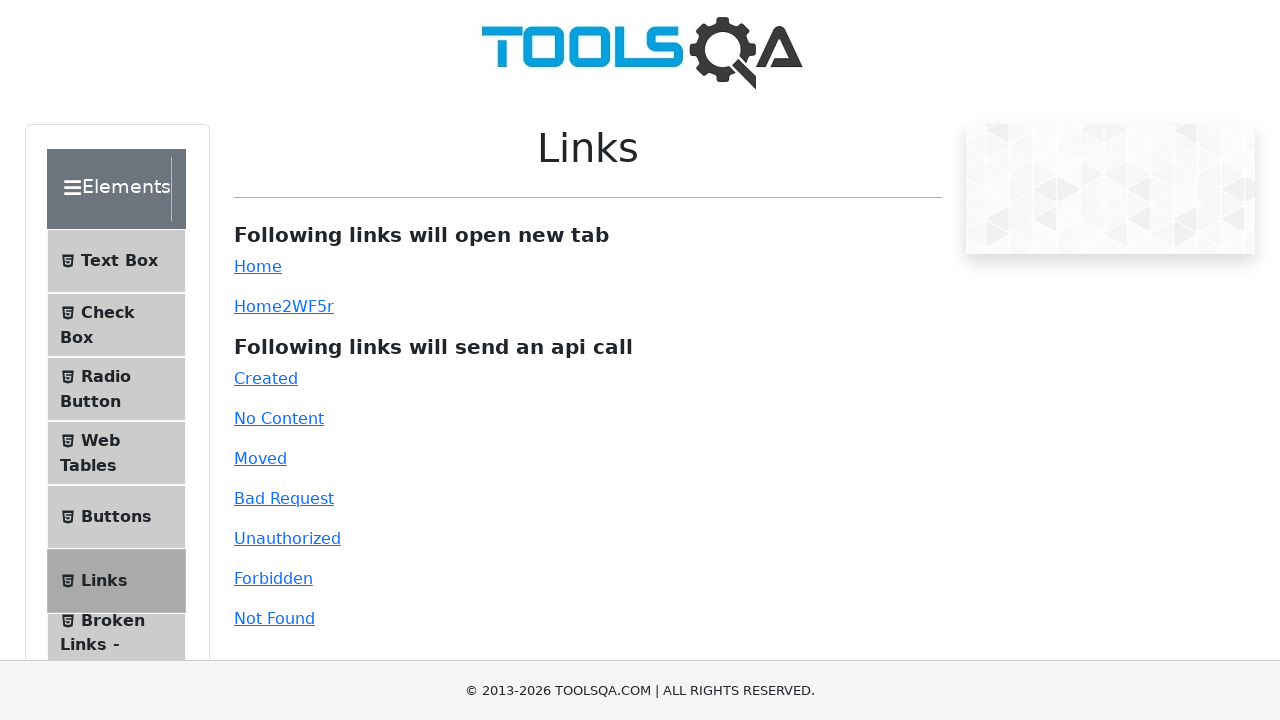

Clicked the simple link to test navigation at (258, 266) on xpath=//a[@id='simpleLink']
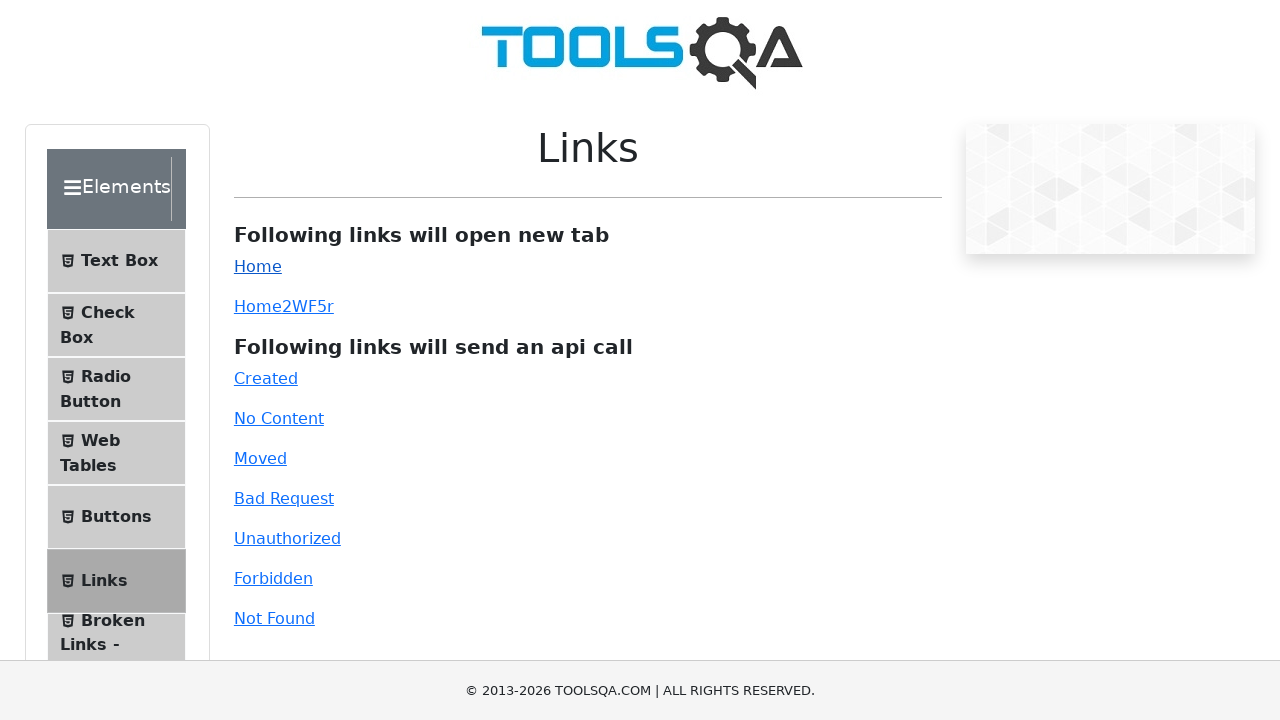

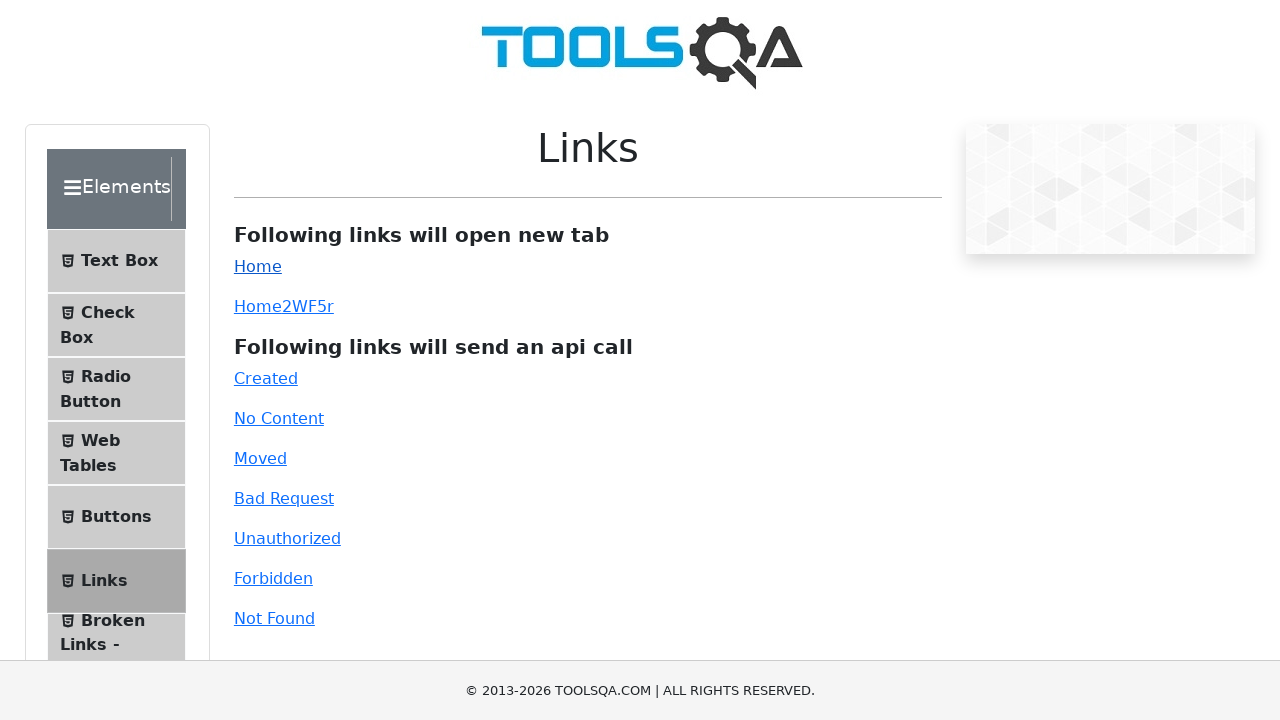